Navigates to an e-commerce page and ensures the full page content is loaded by scrolling to capture full dimensions

Starting URL: https://scrapingcourse.com/ecommerce/

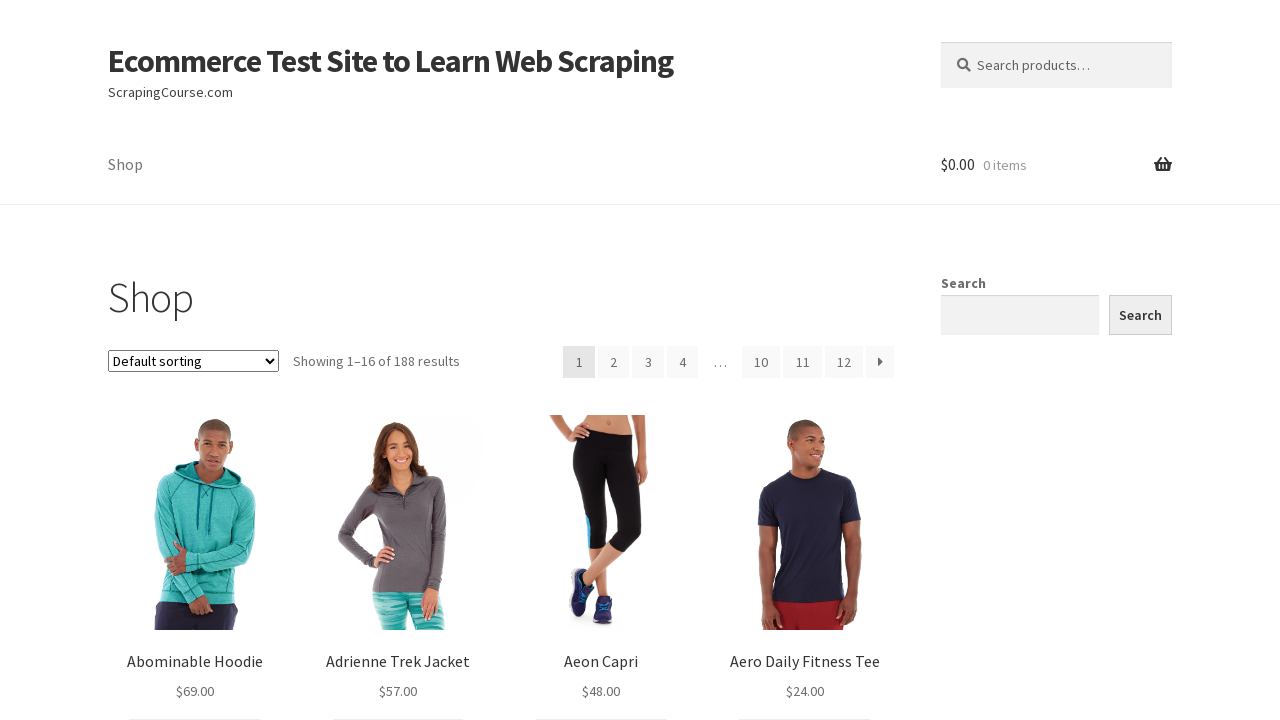

Waited for body element to be present
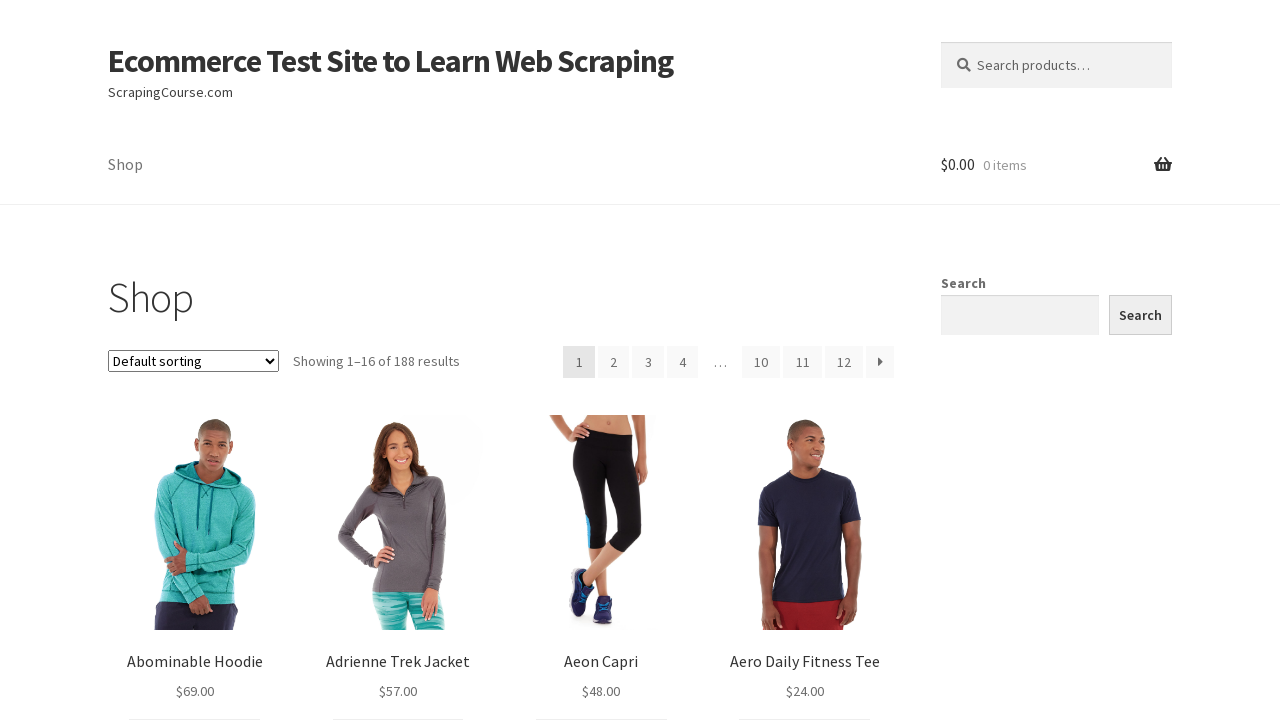

Retrieved page scroll width
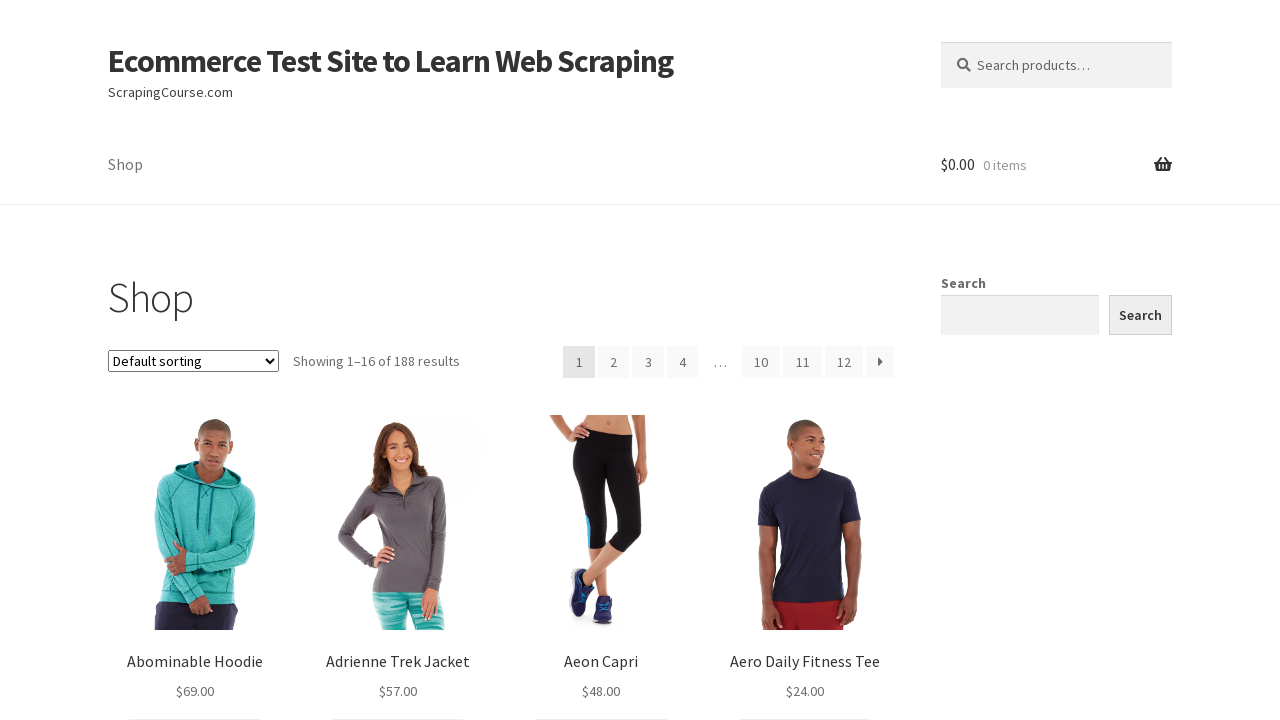

Retrieved page scroll height
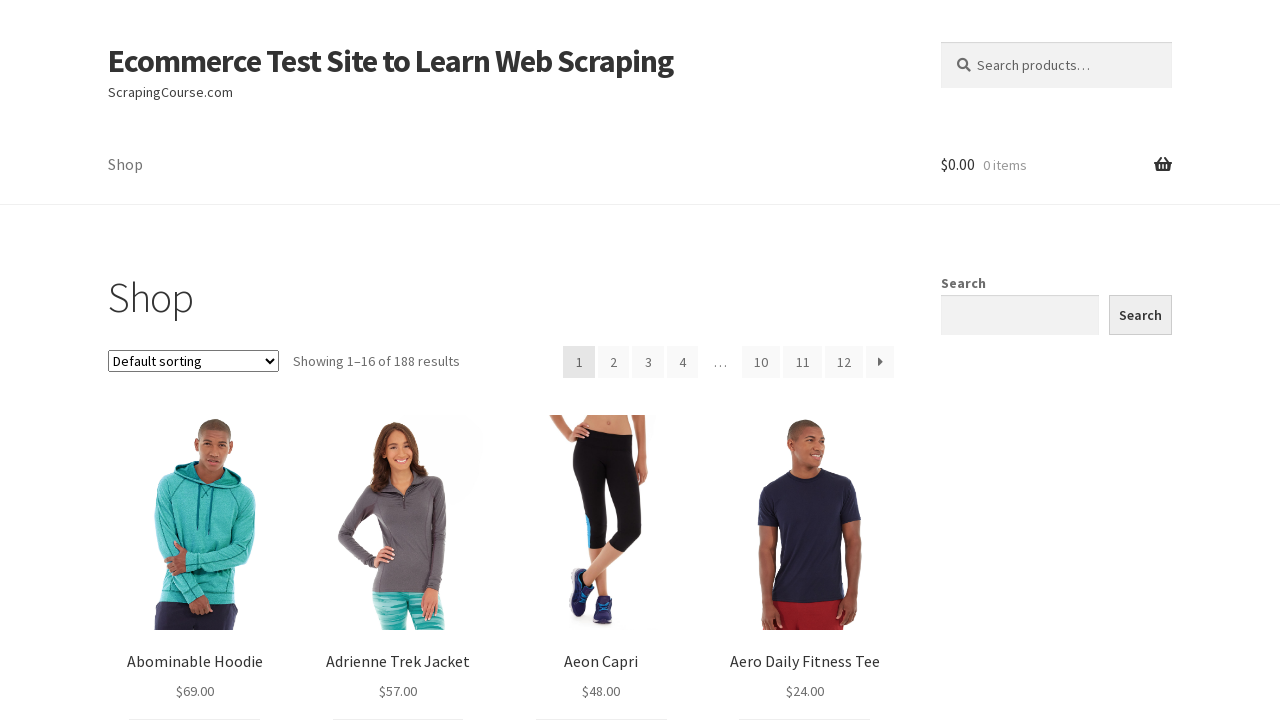

Set viewport to full page dimensions: 1280x2418
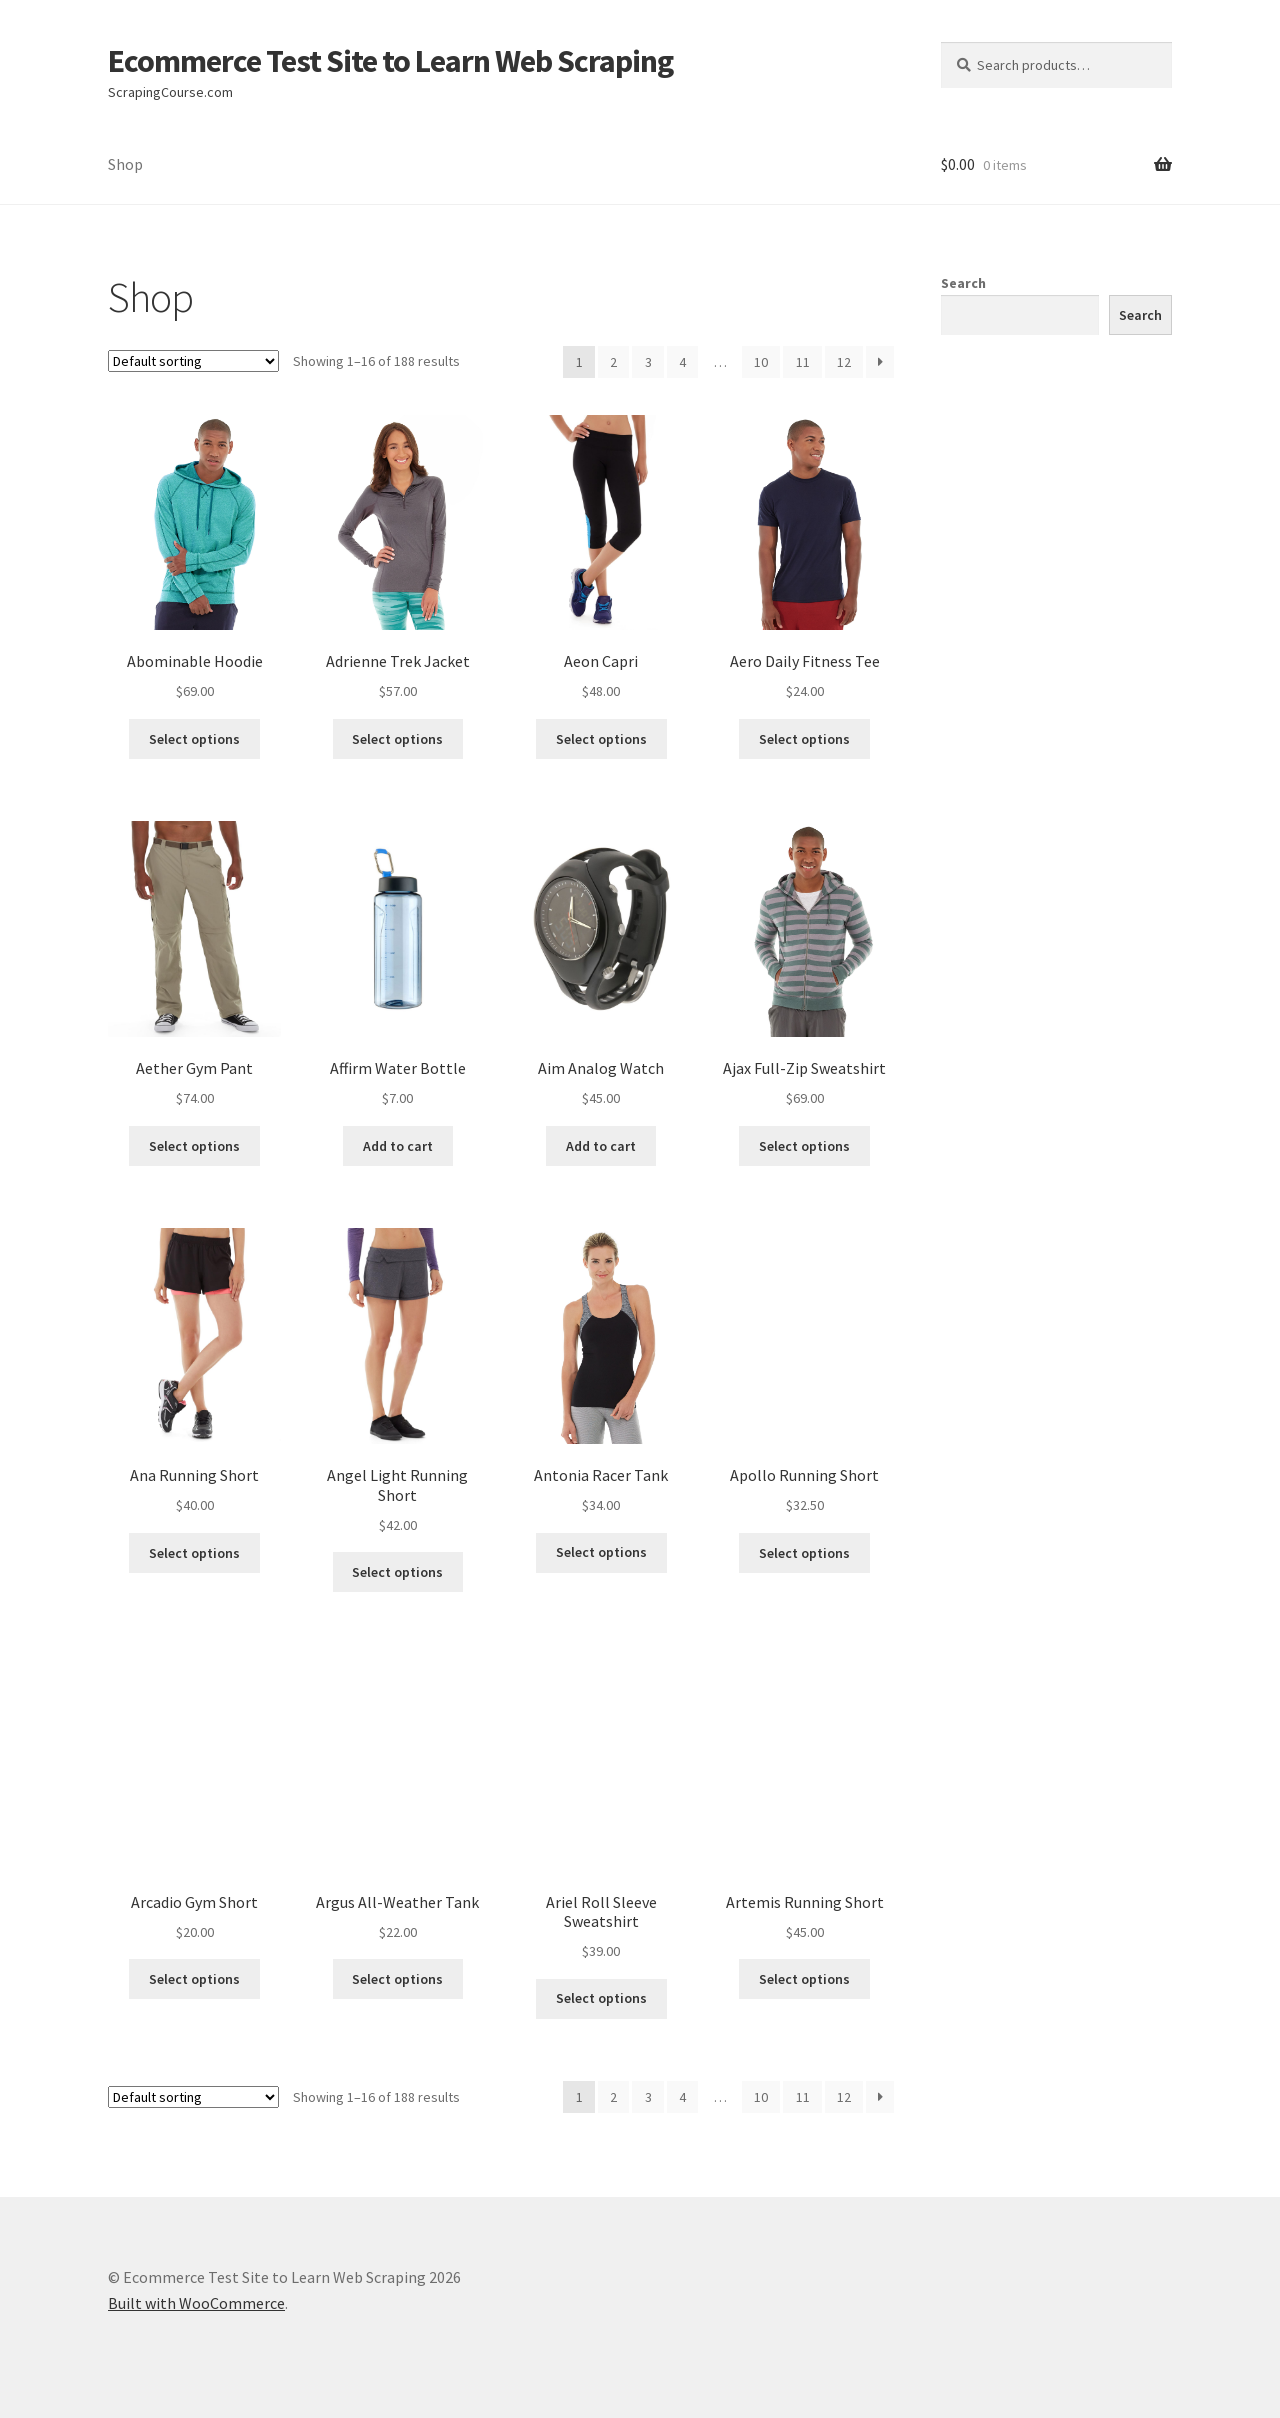

Verified body element is visible and fully loaded
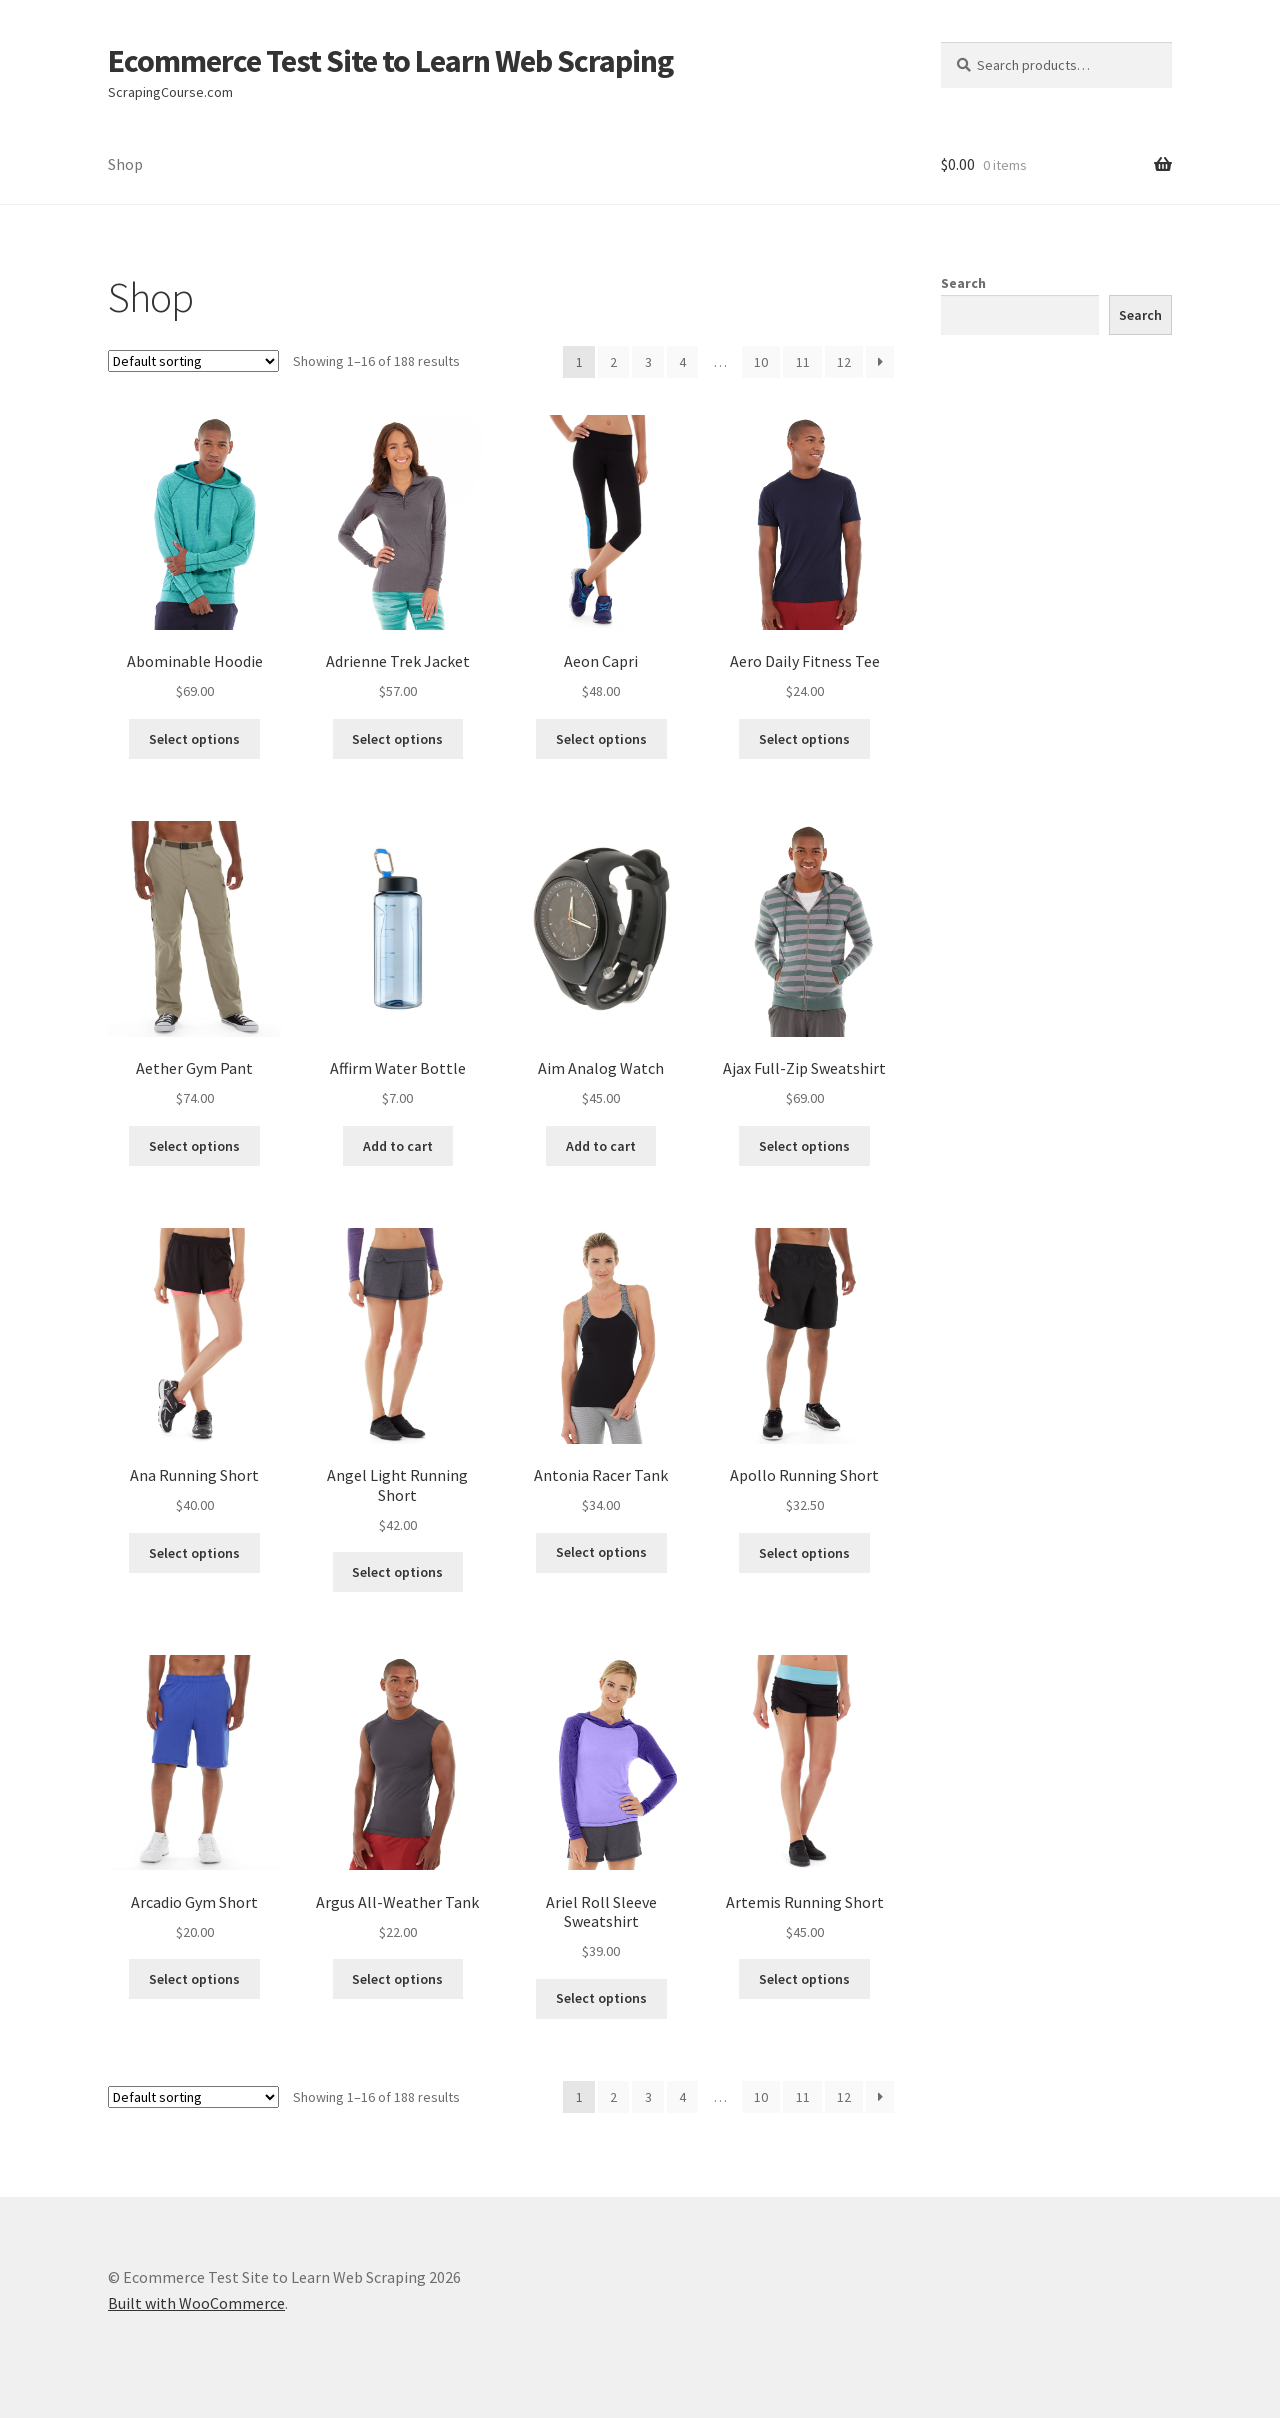

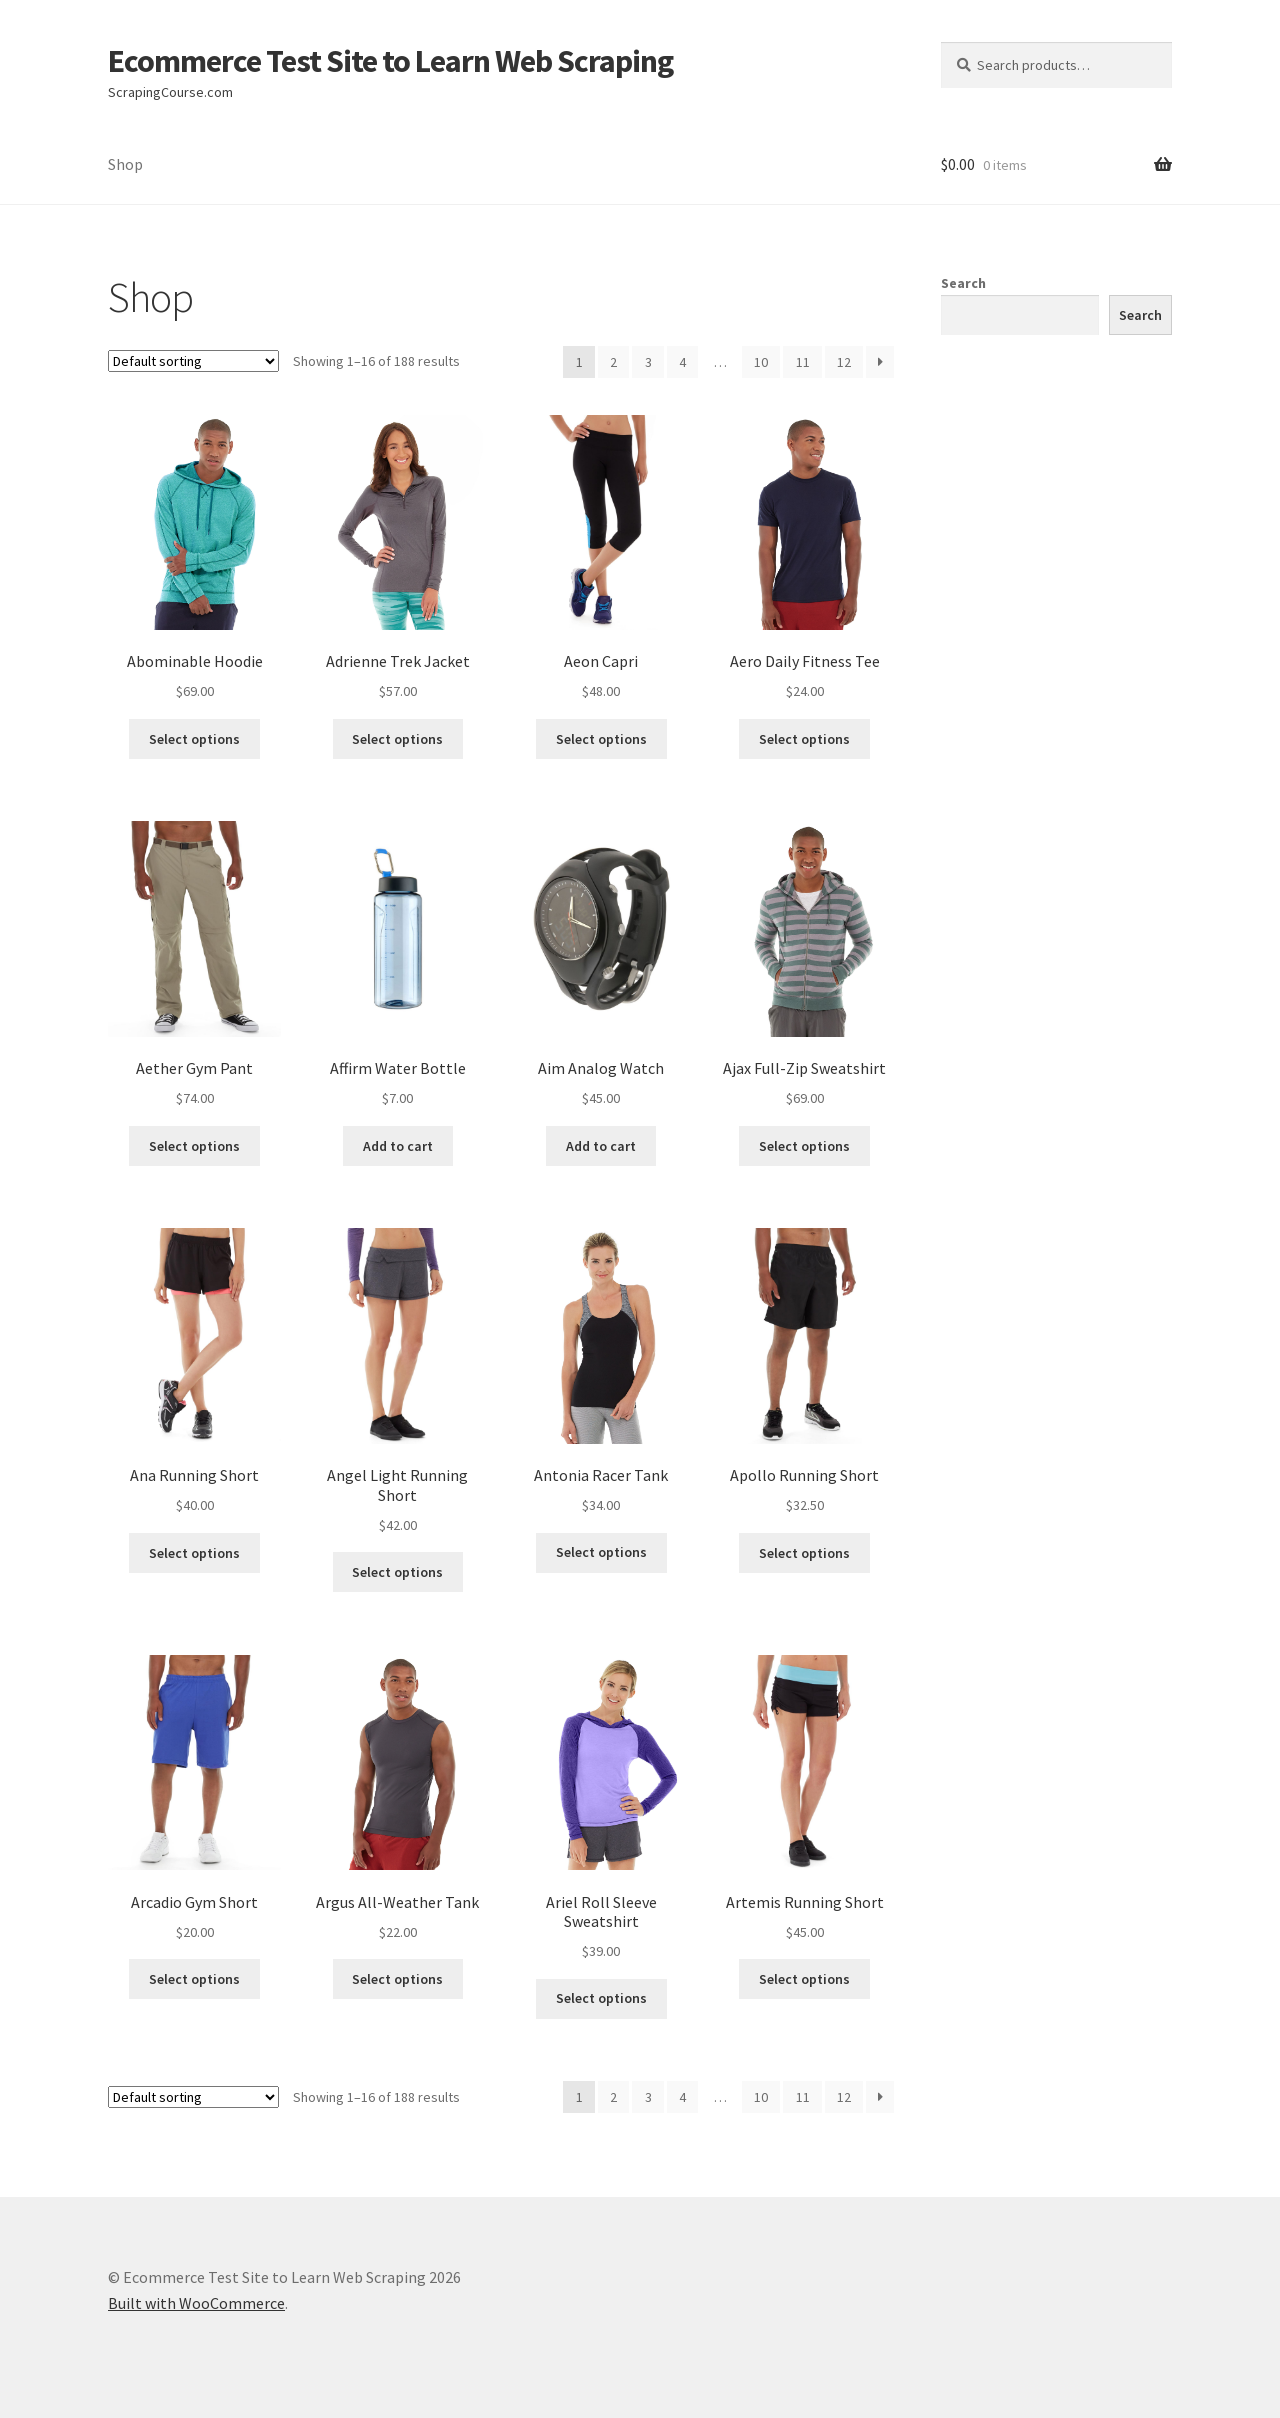